Tests hover functionality on the first image element and verifies that the correct username text appears when hovering

Starting URL: http://practice.cybertekschool.com/hovers

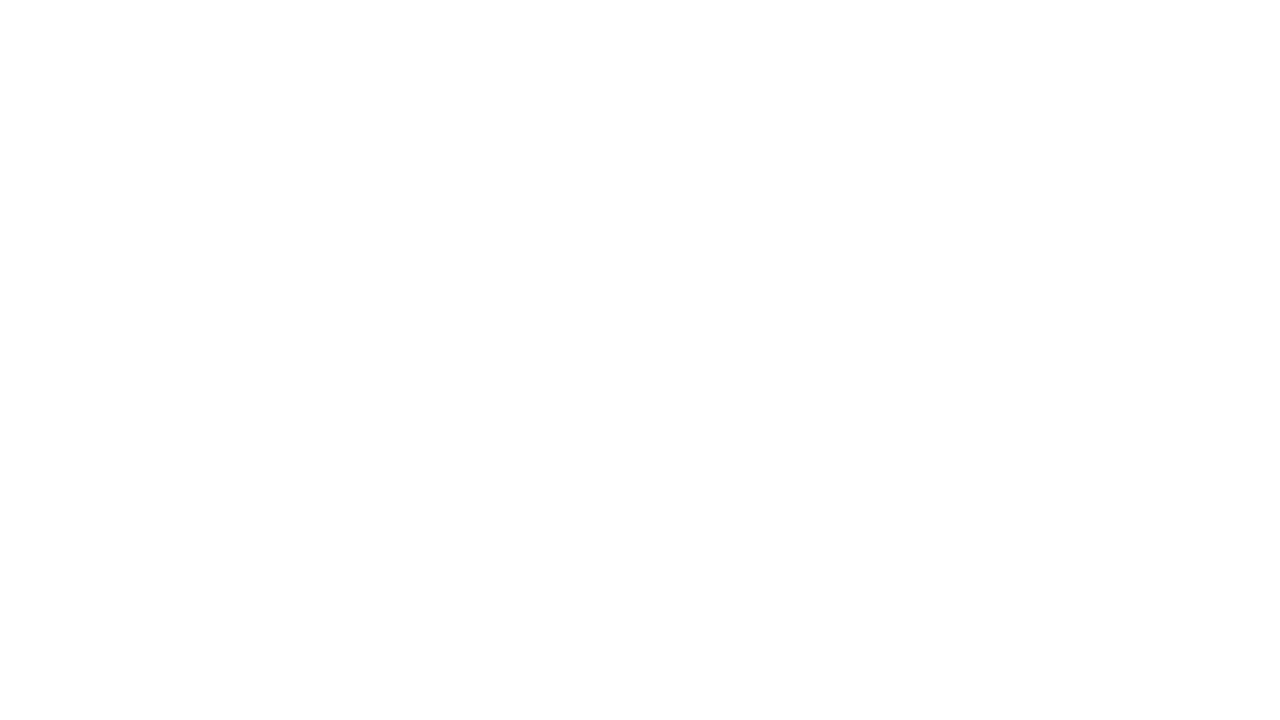

No advertisement overlay found to dismiss
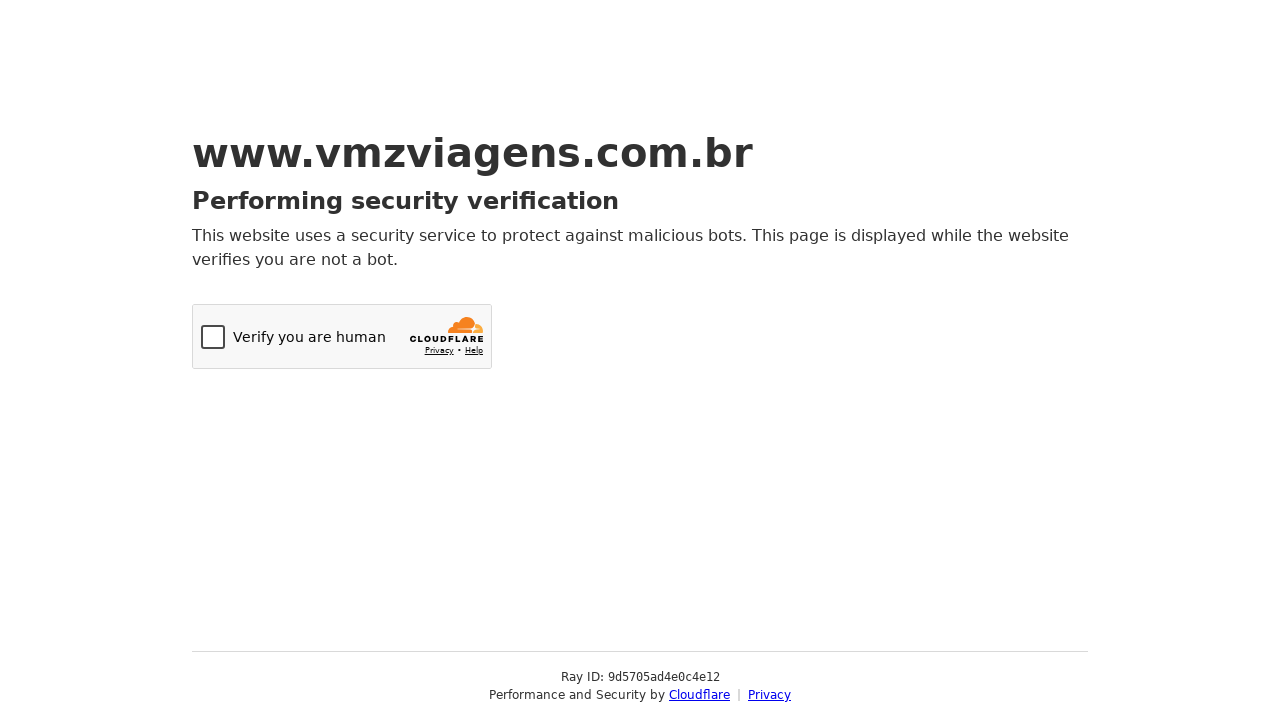

Filled search field with 'NoteBook'
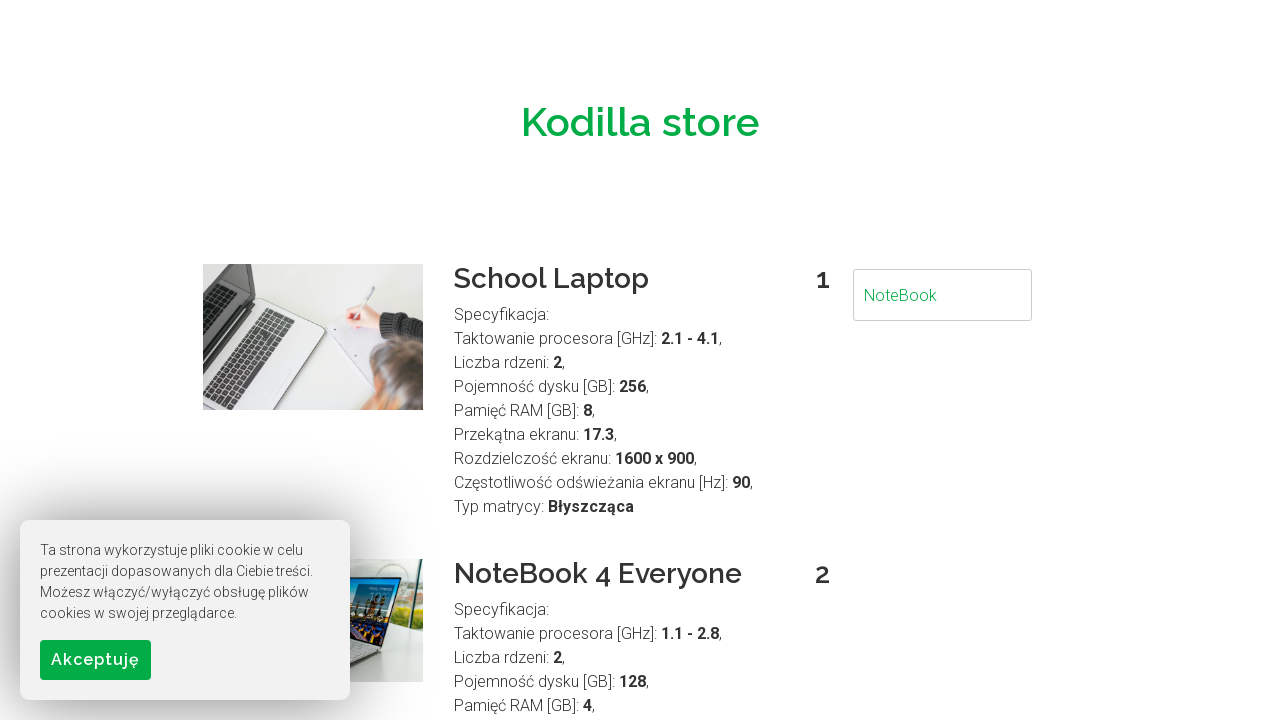

Search results loaded for term: NoteBook
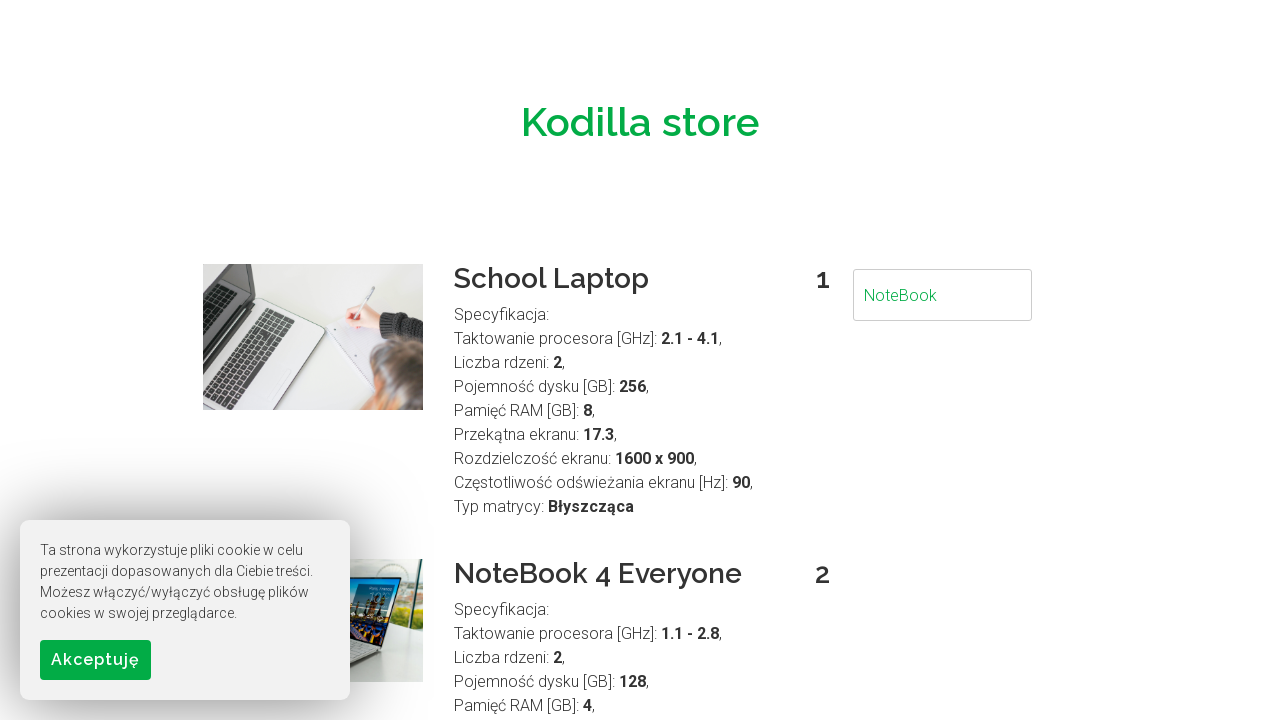

Counted search results for 'NoteBook': 6 results found
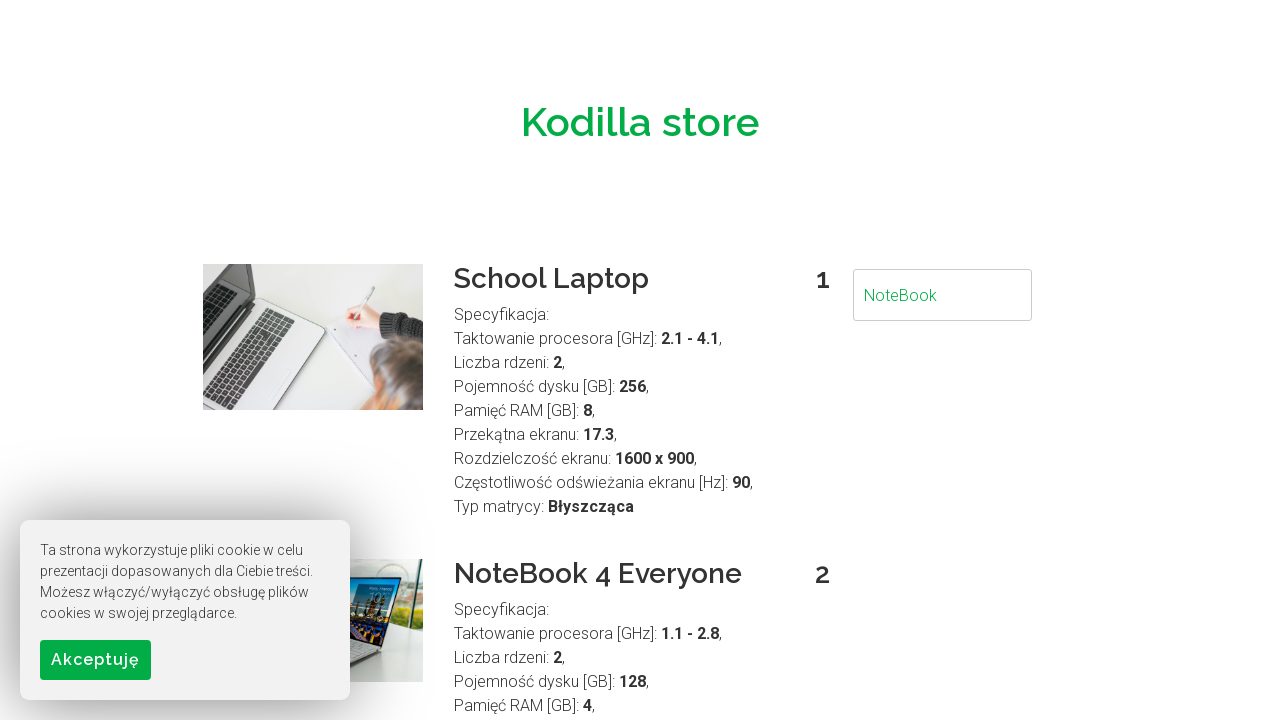

Navigated to store page for search term: School
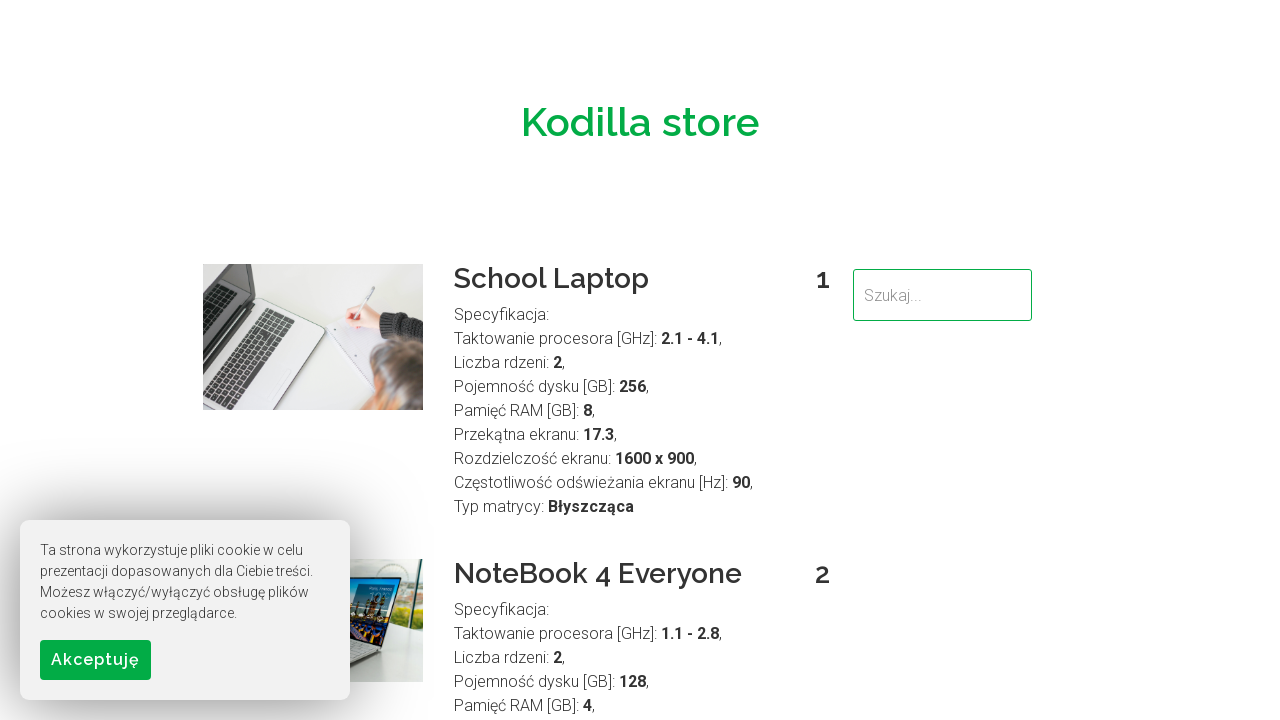

No advertisement overlay found to dismiss
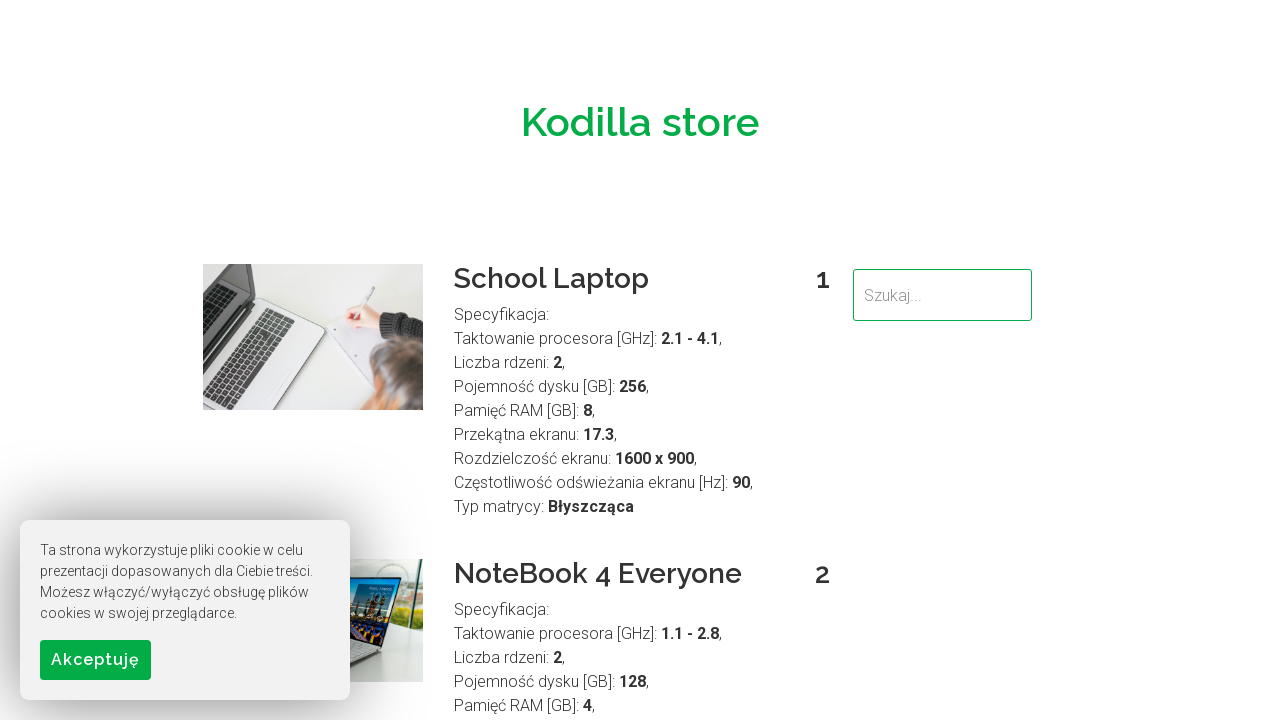

Filled search field with 'School'
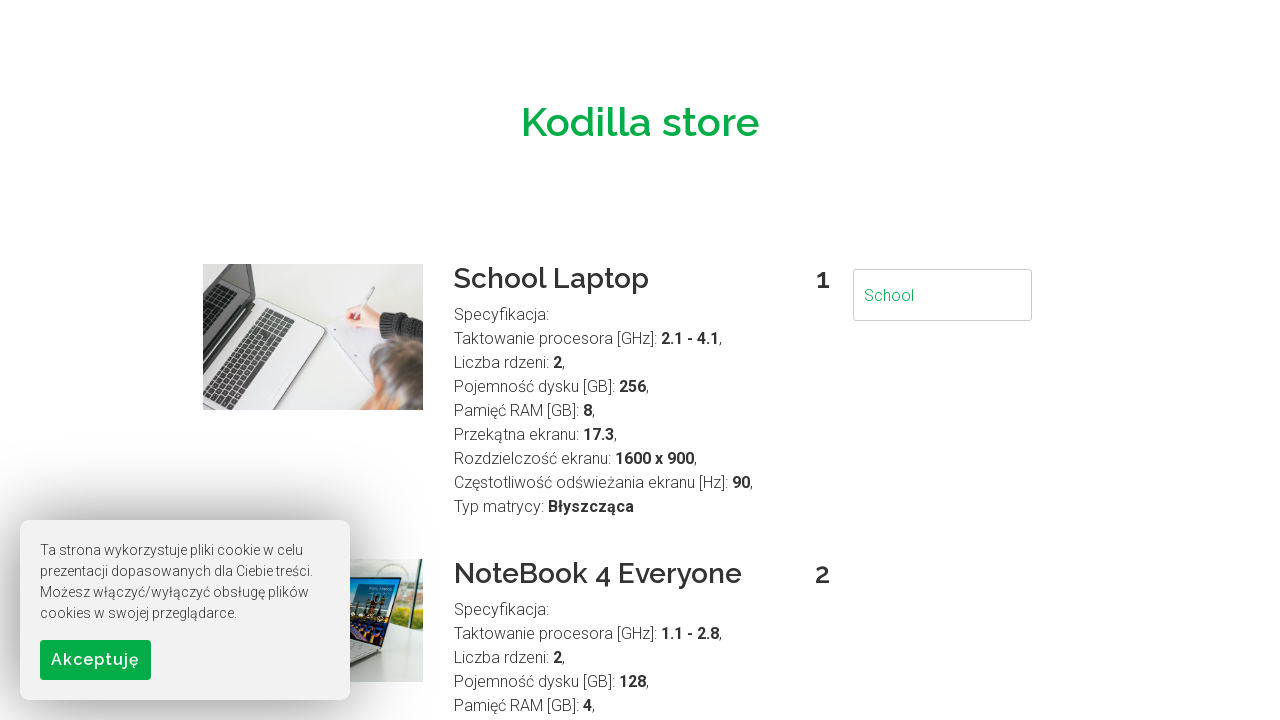

Search results loaded for term: School
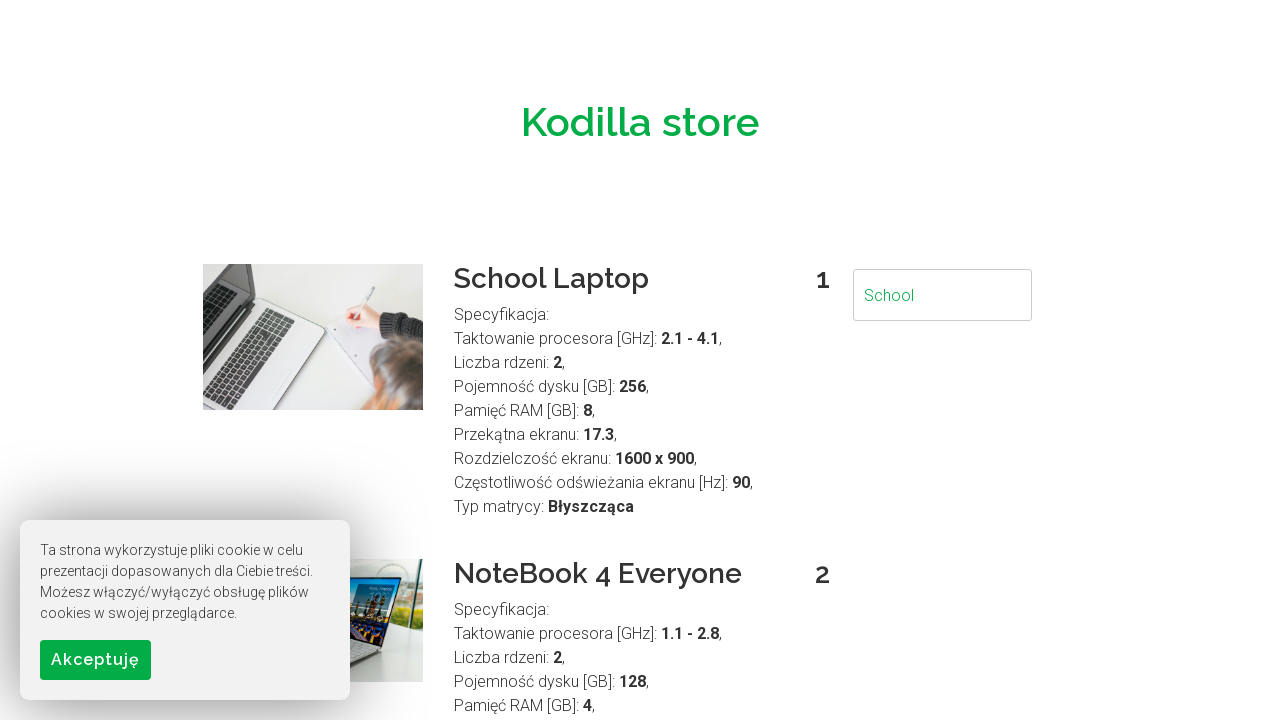

Counted search results for 'School': 6 results found
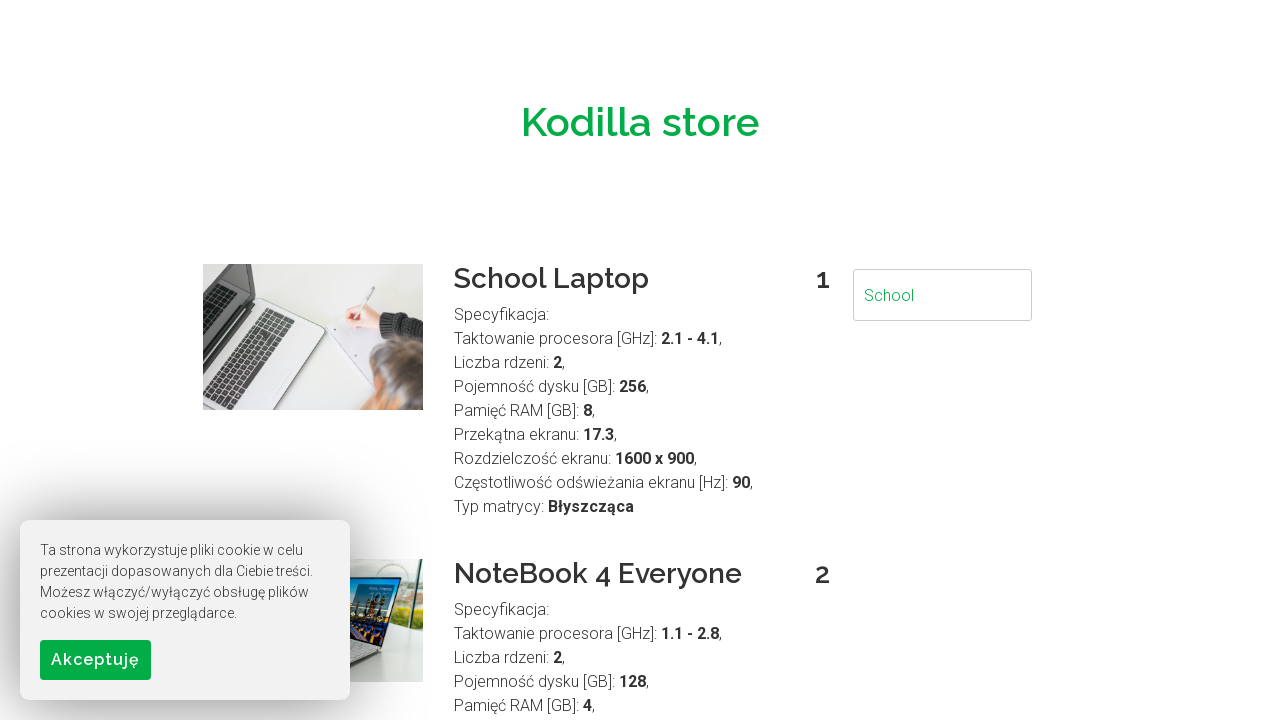

Navigated to store page for search term: Brand
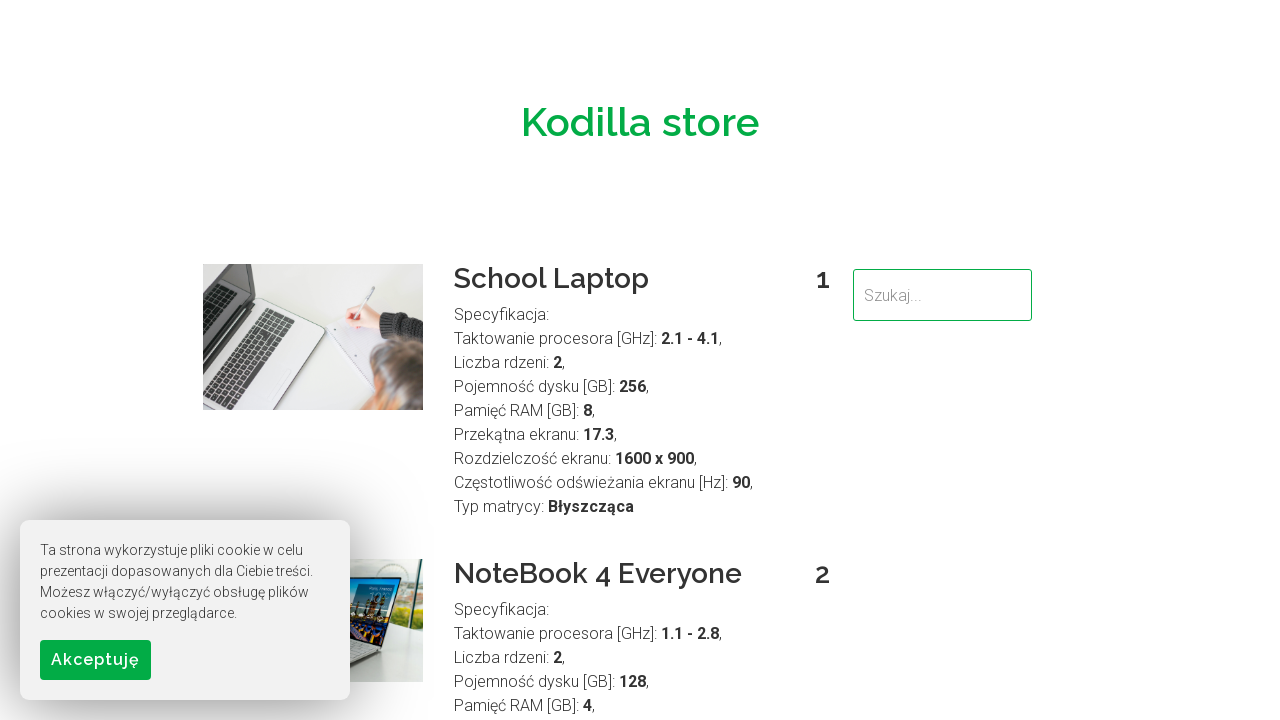

No advertisement overlay found to dismiss
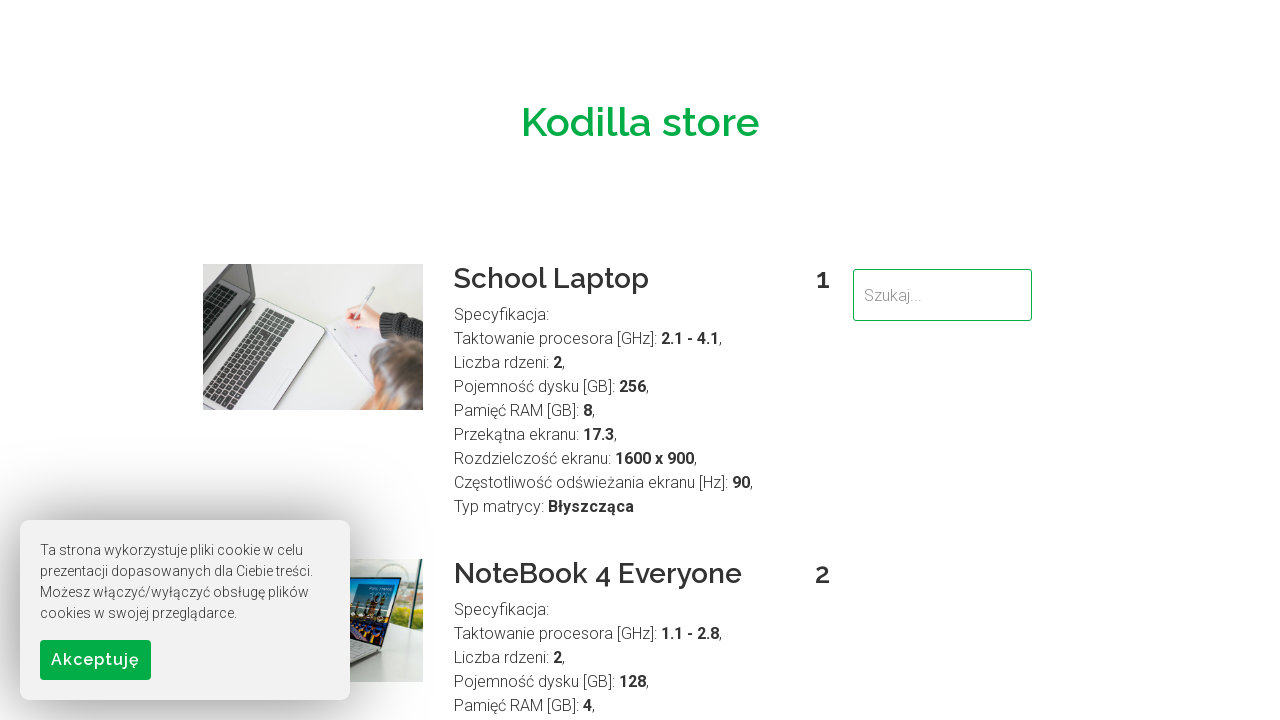

Filled search field with 'Brand'
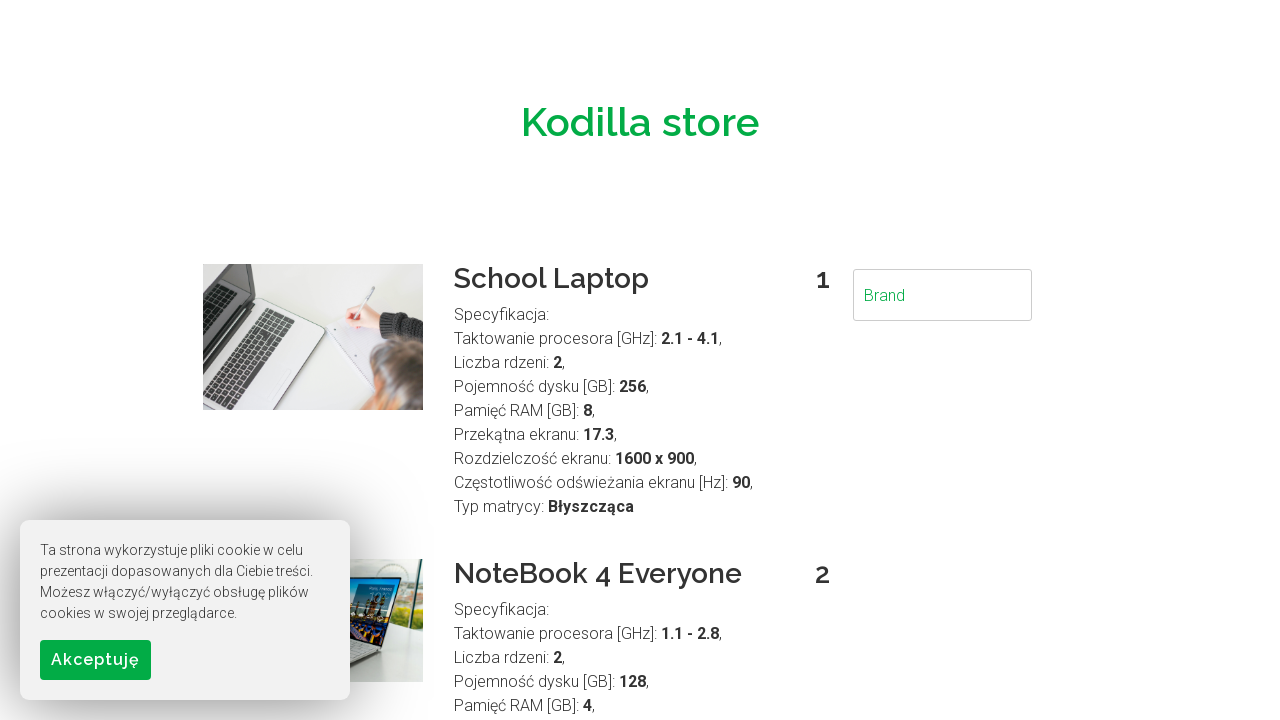

Search results loaded for term: Brand
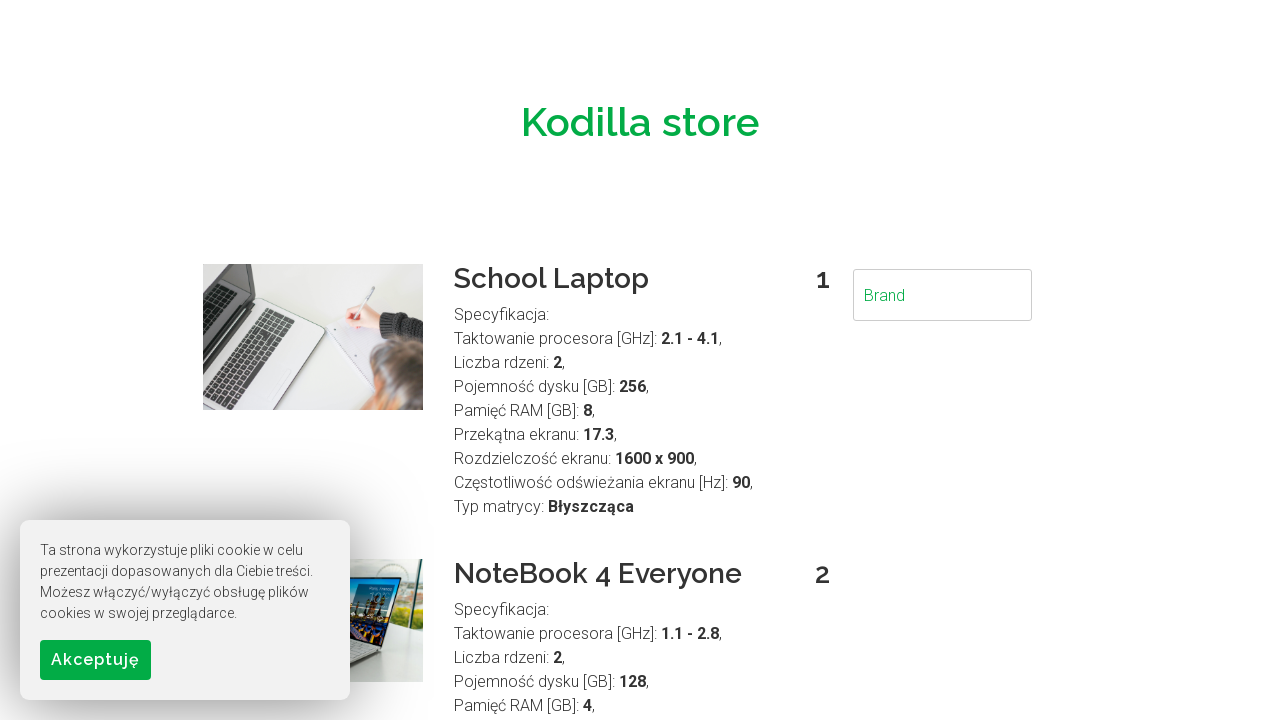

Counted search results for 'Brand': 6 results found
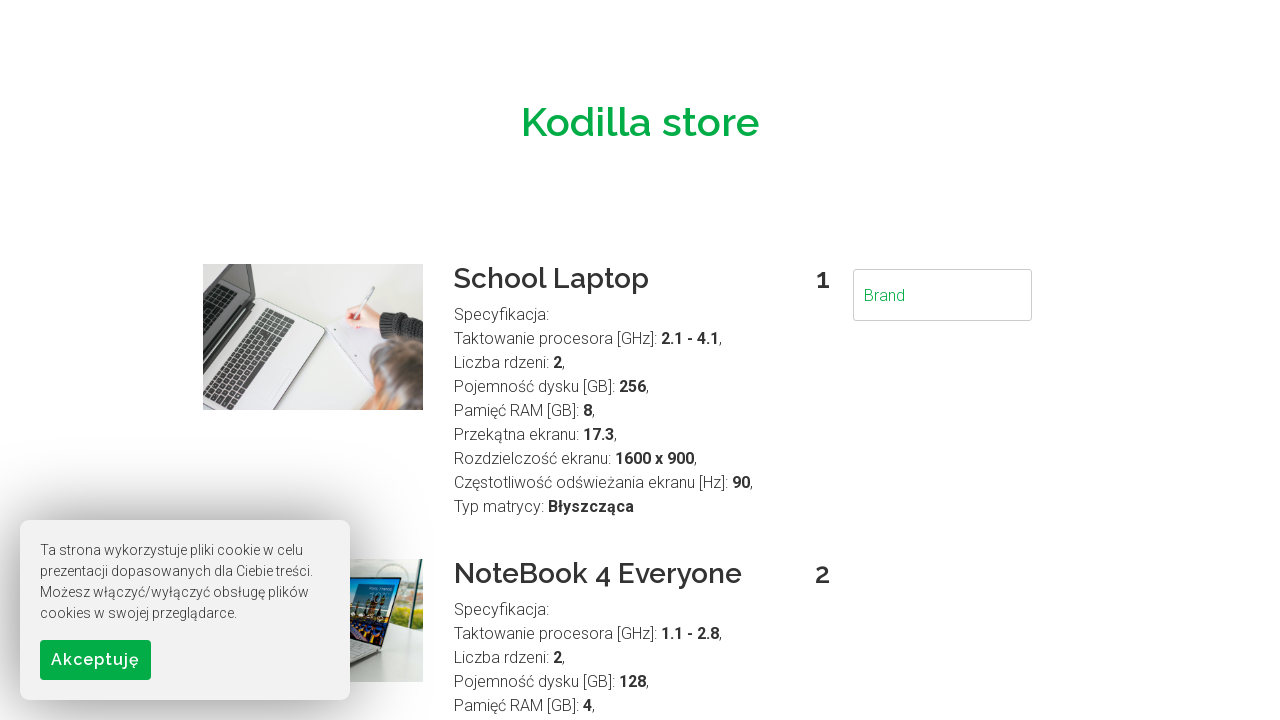

Navigated to store page for search term: Business
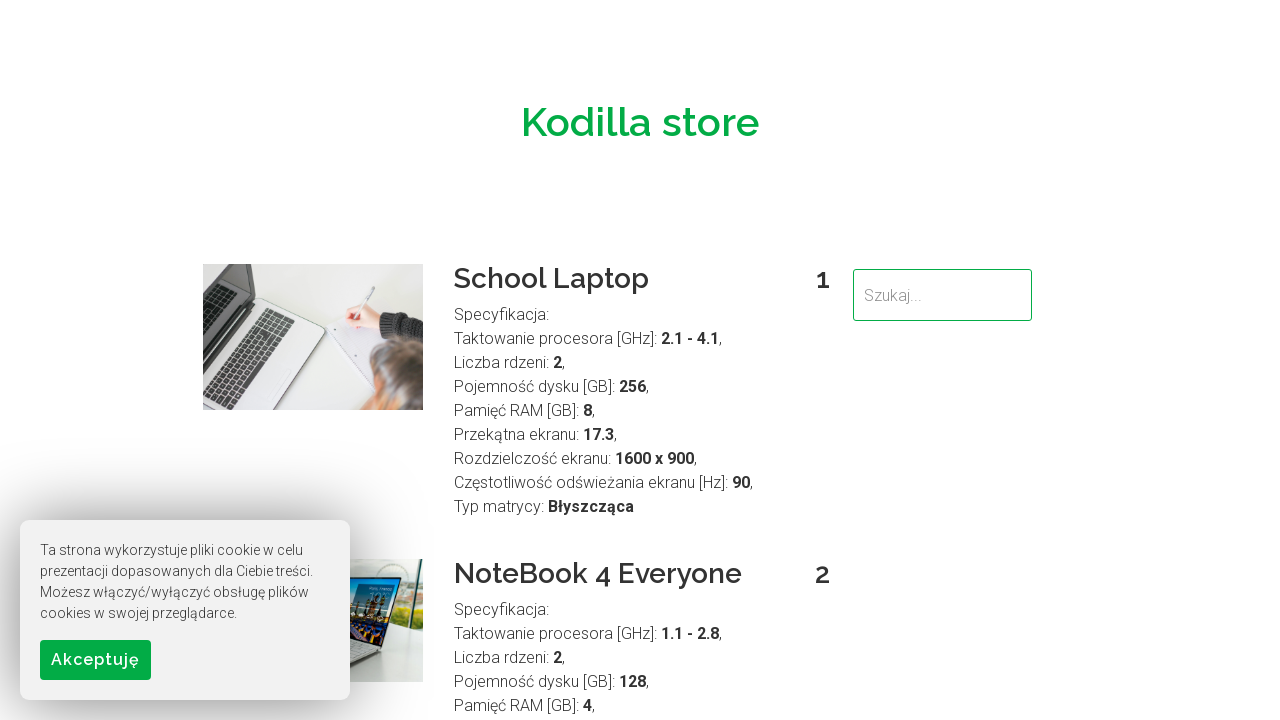

No advertisement overlay found to dismiss
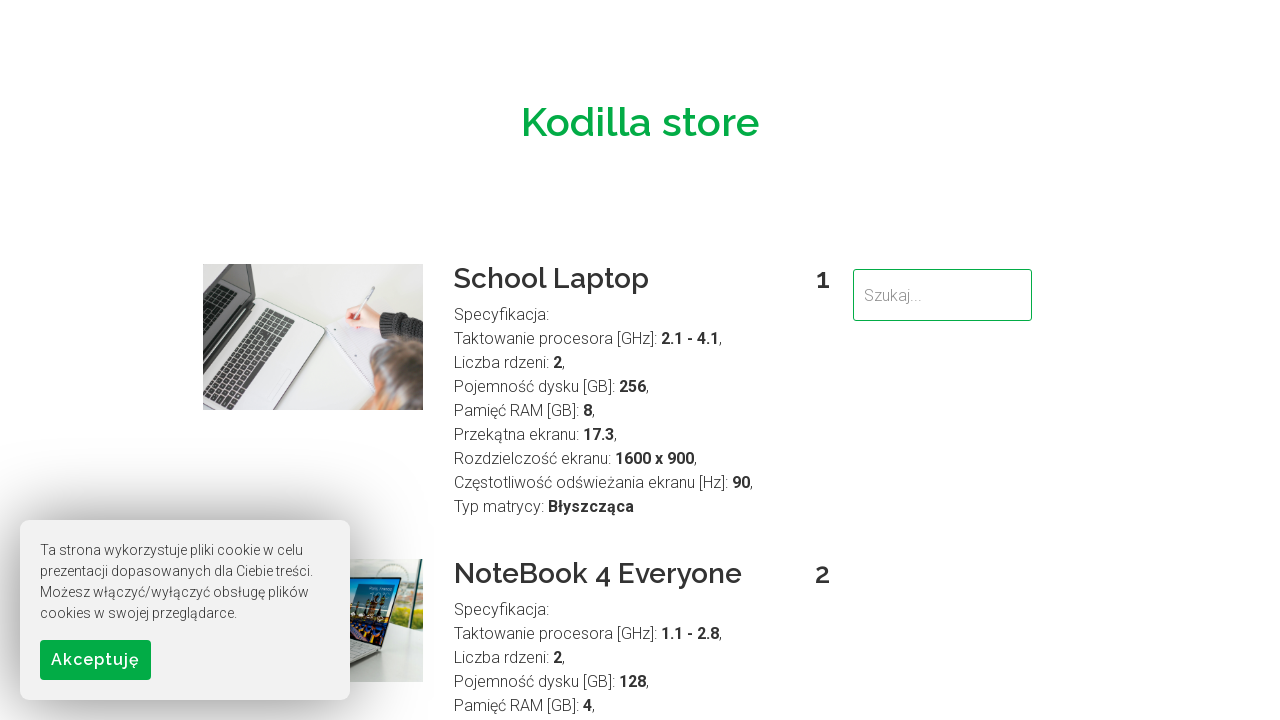

Filled search field with 'Business'
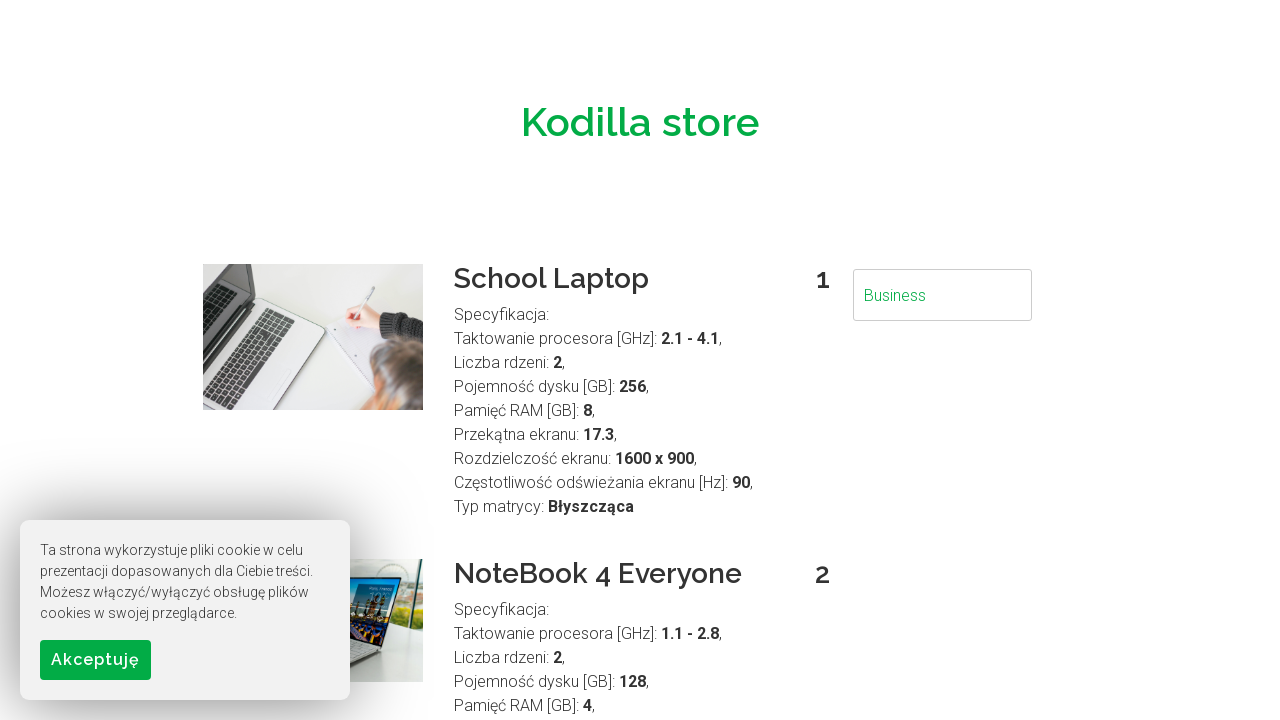

Search results loaded for term: Business
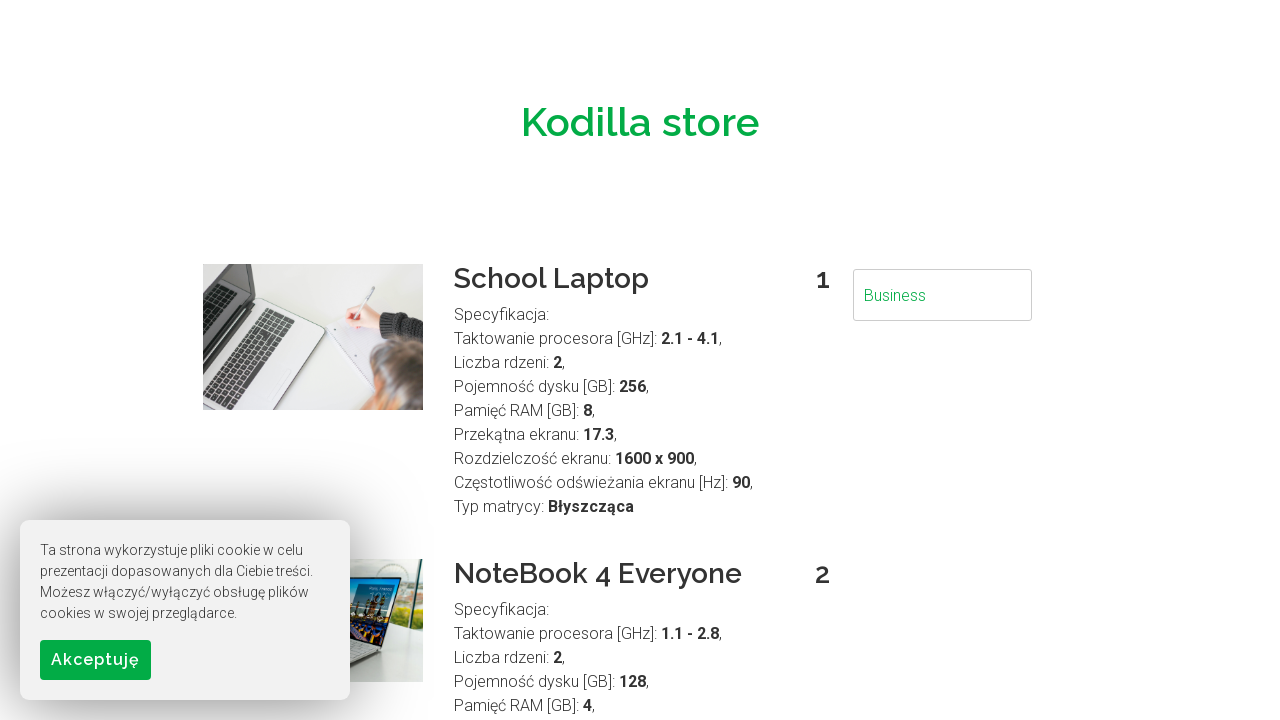

Counted search results for 'Business': 6 results found
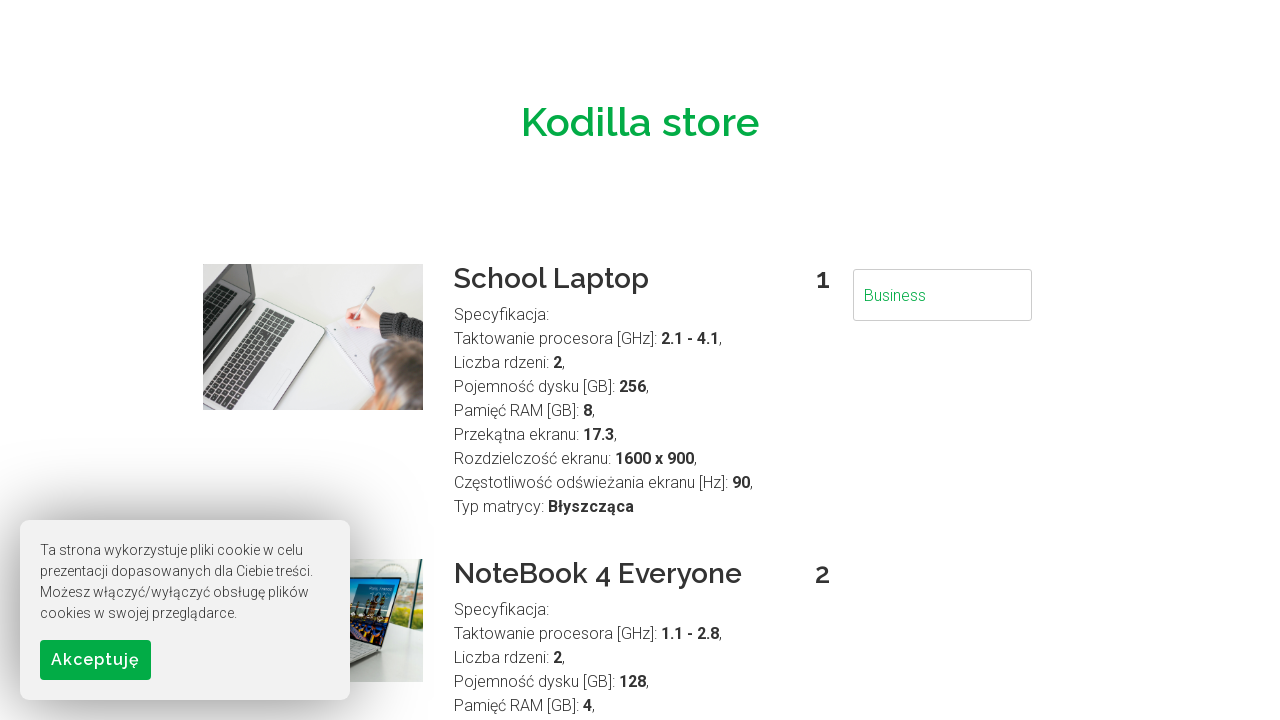

Navigated to store page for search term: Gaming
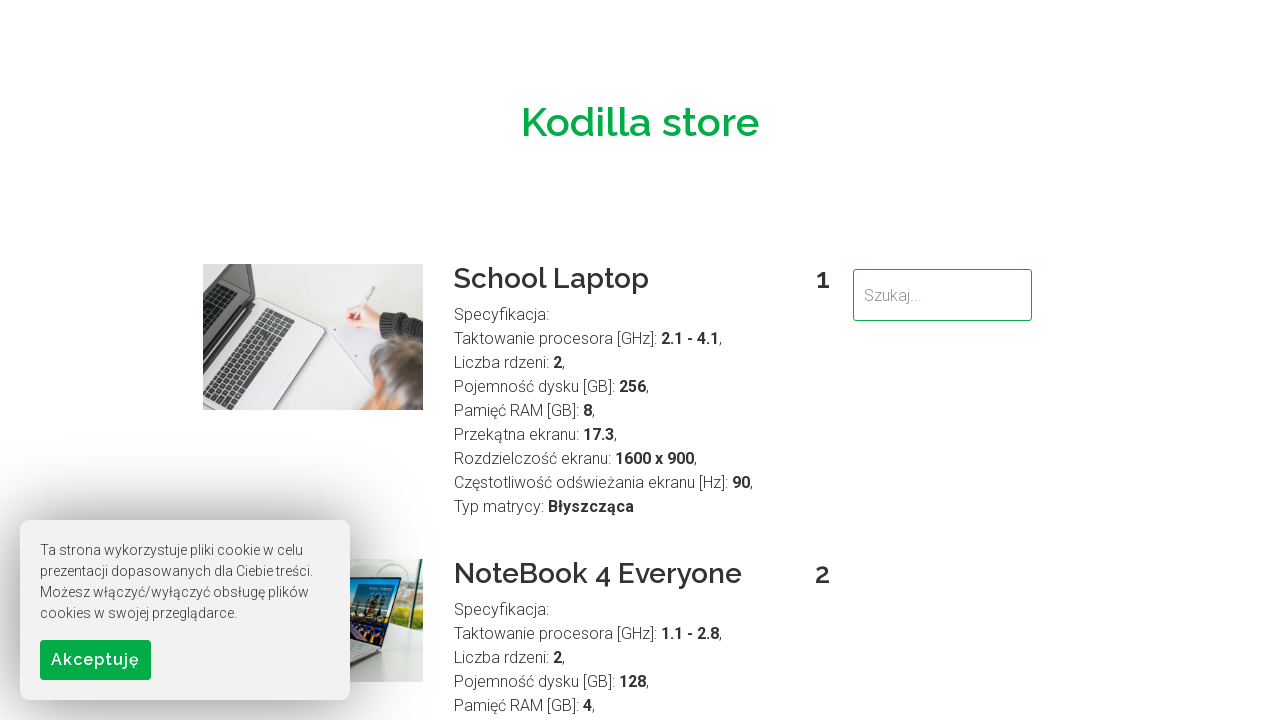

No advertisement overlay found to dismiss
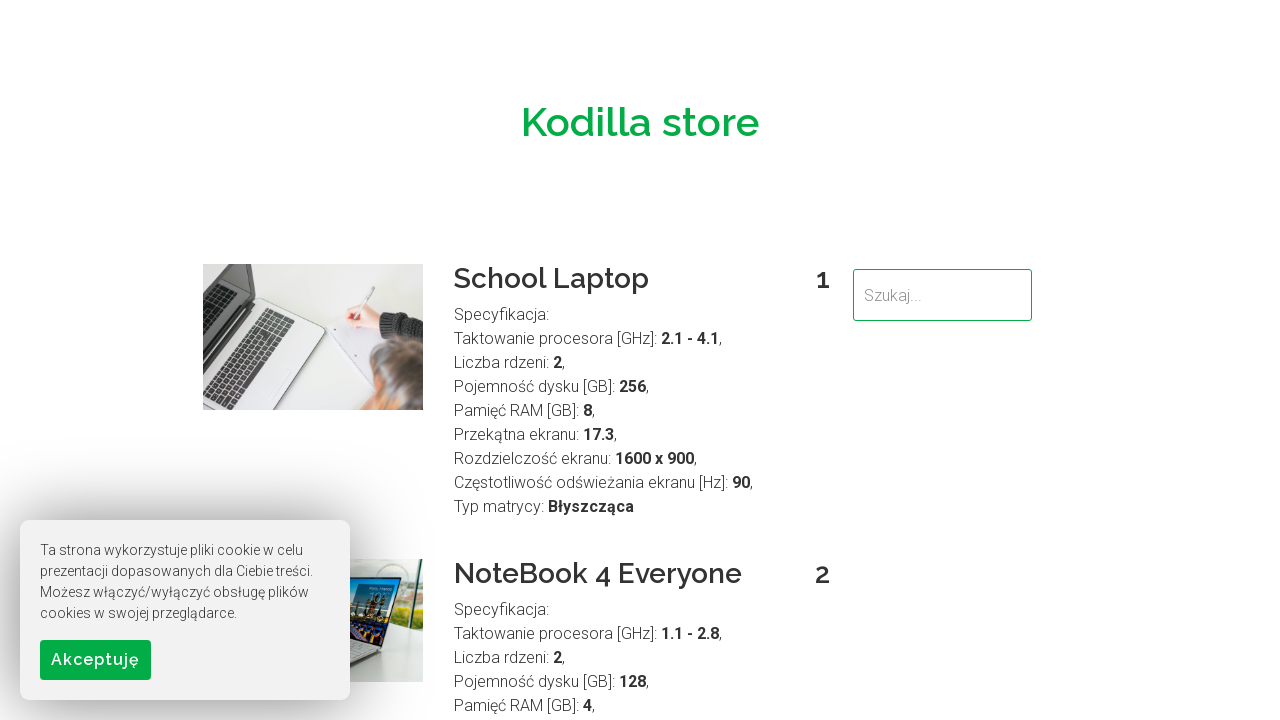

Filled search field with 'Gaming'
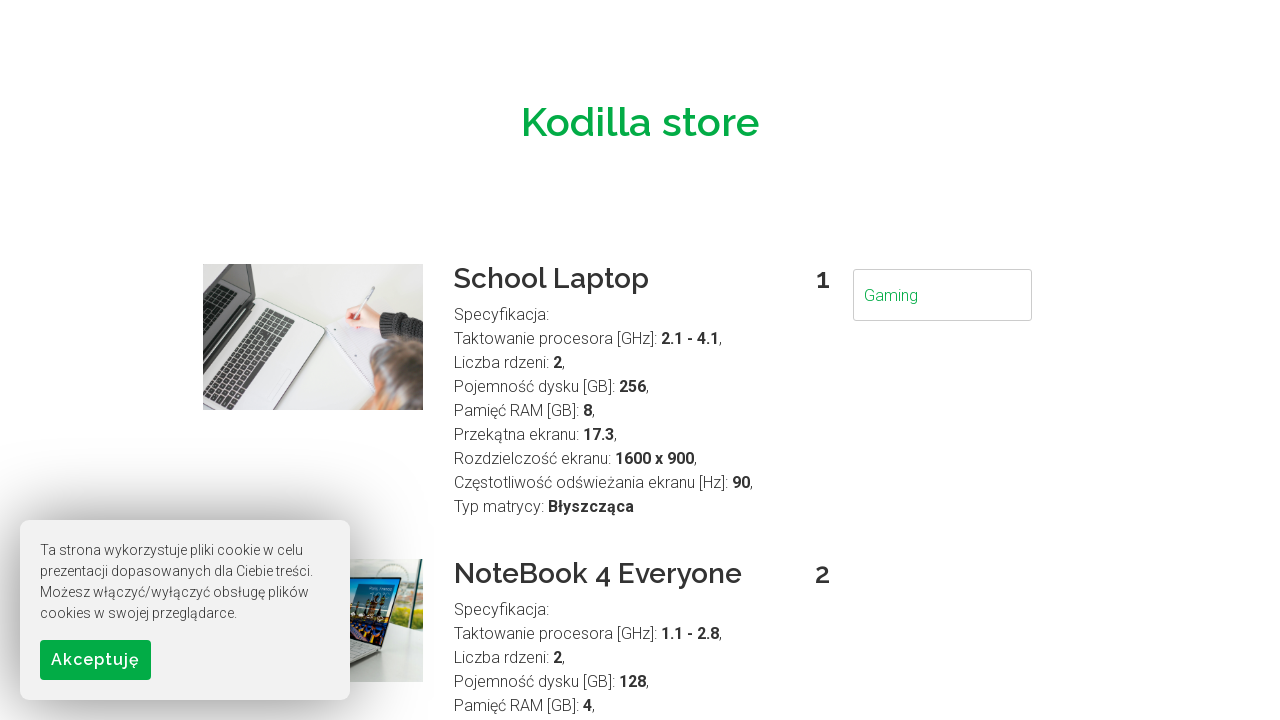

Search results loaded for term: Gaming
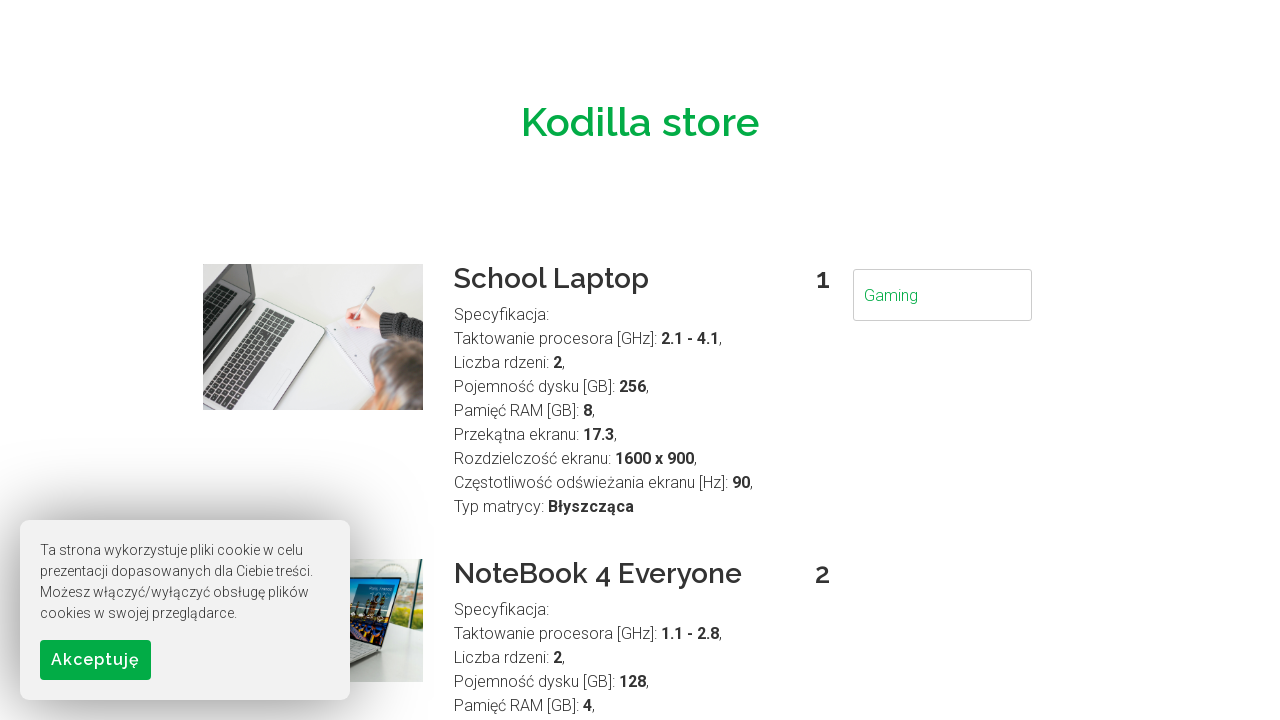

Counted search results for 'Gaming': 6 results found
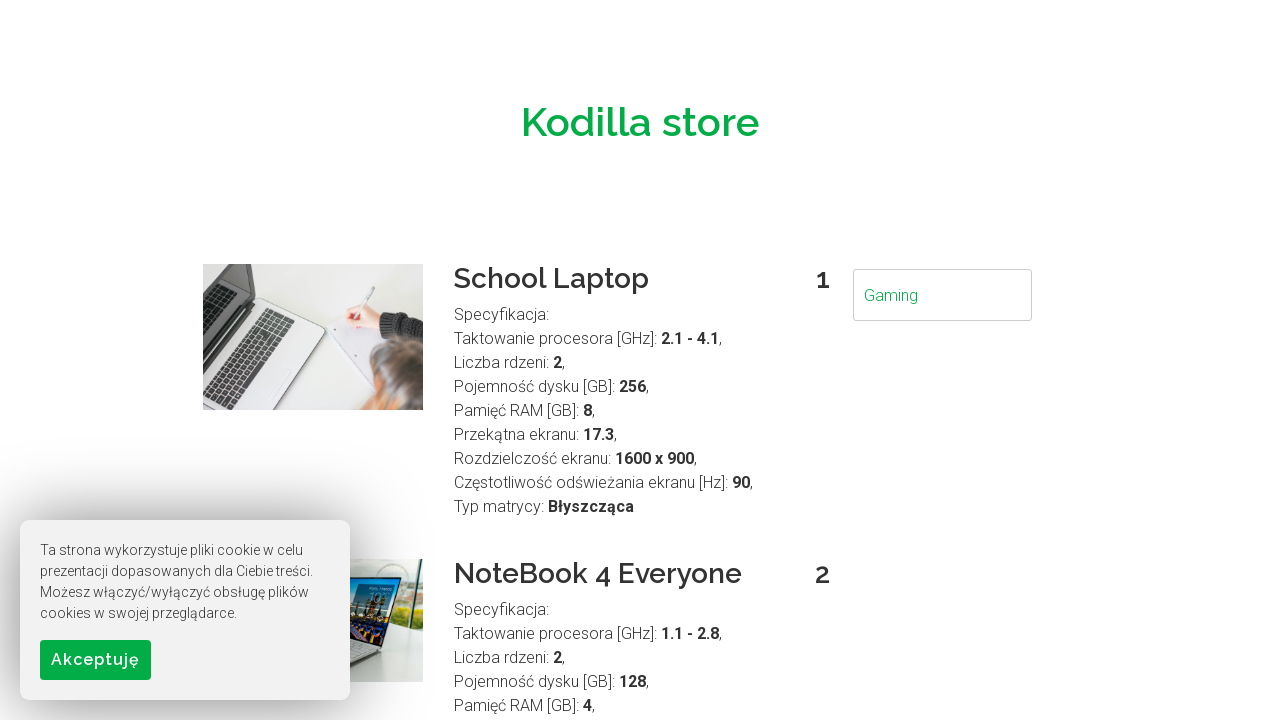

Navigated to store page for search term: Powerful
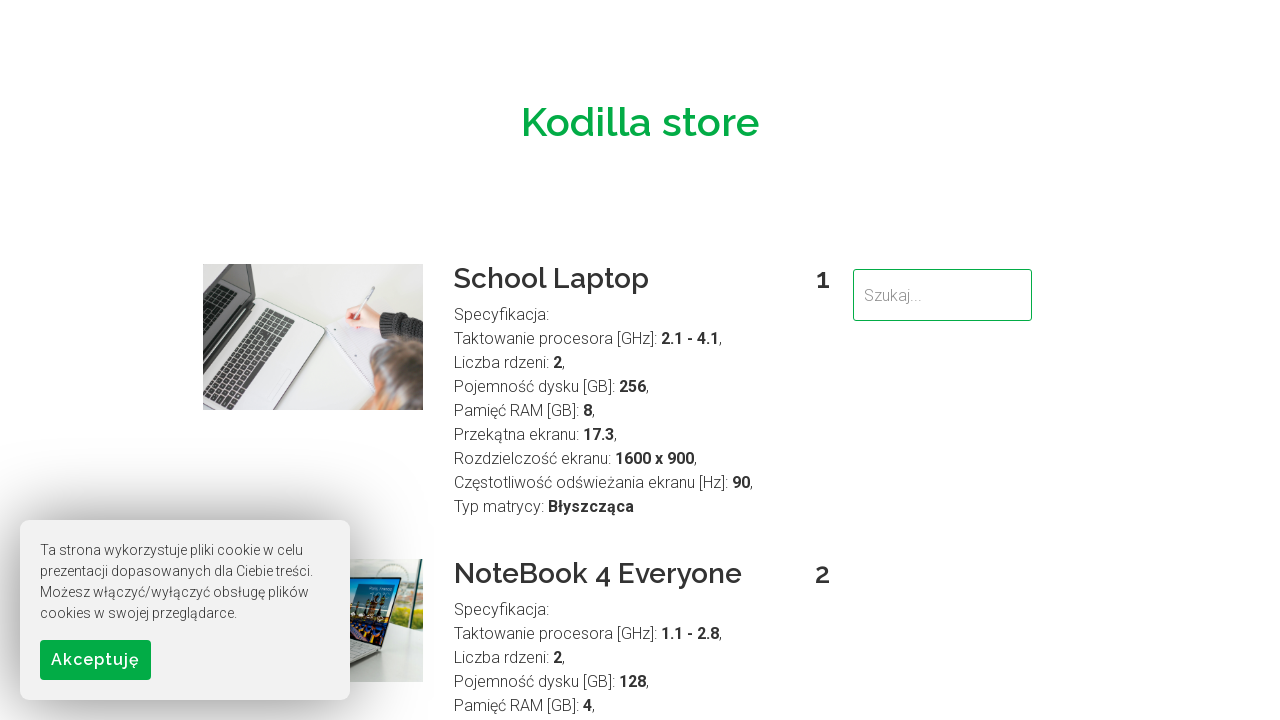

No advertisement overlay found to dismiss
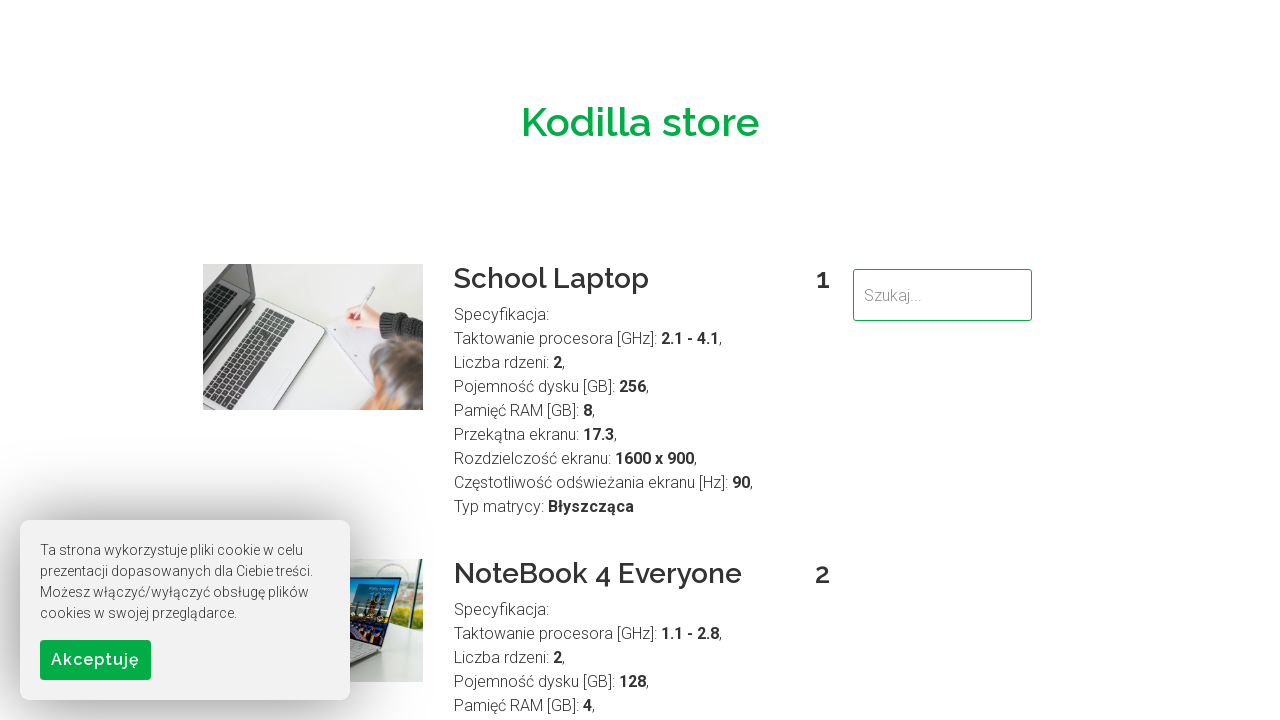

Filled search field with 'Powerful'
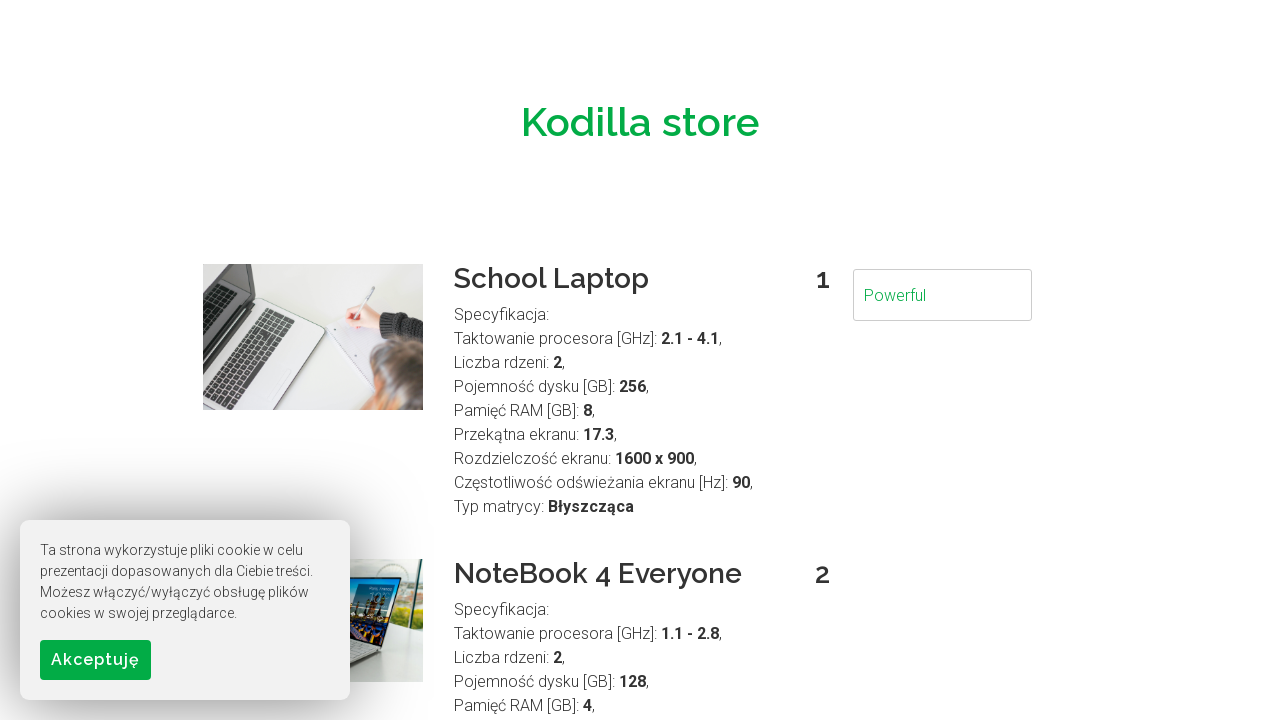

Search results loaded for term: Powerful
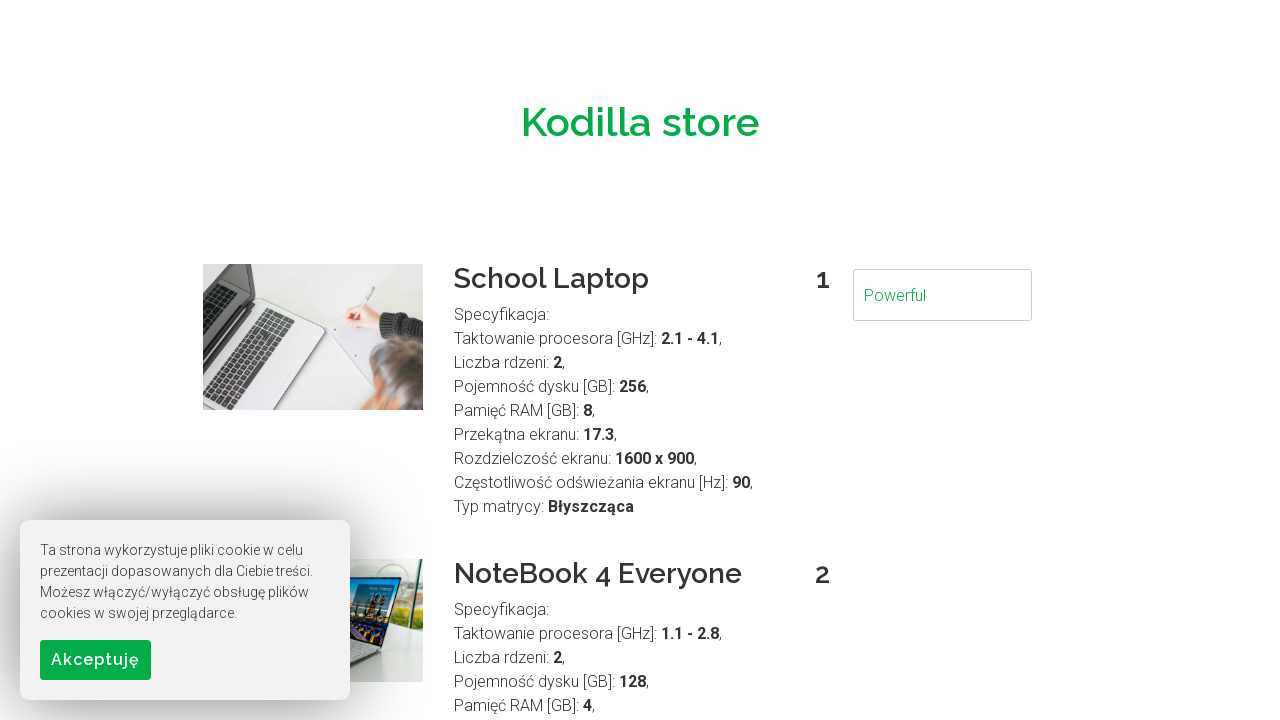

Counted search results for 'Powerful': 6 results found
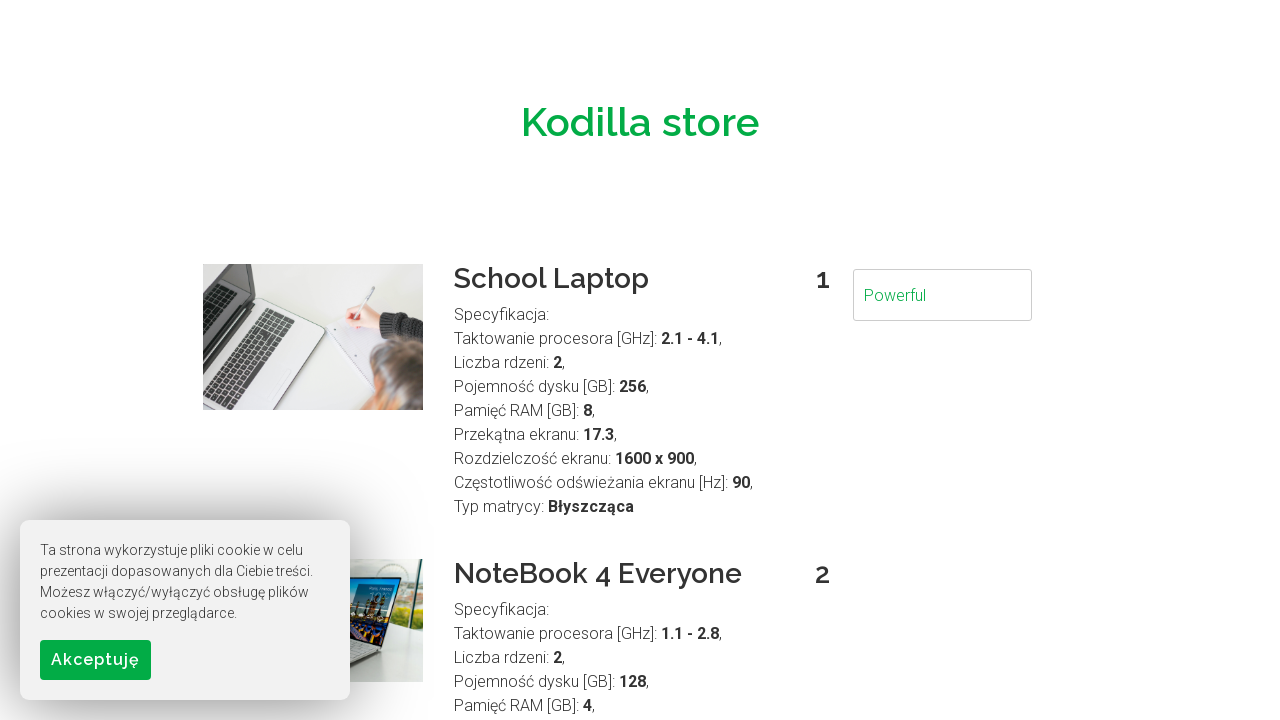

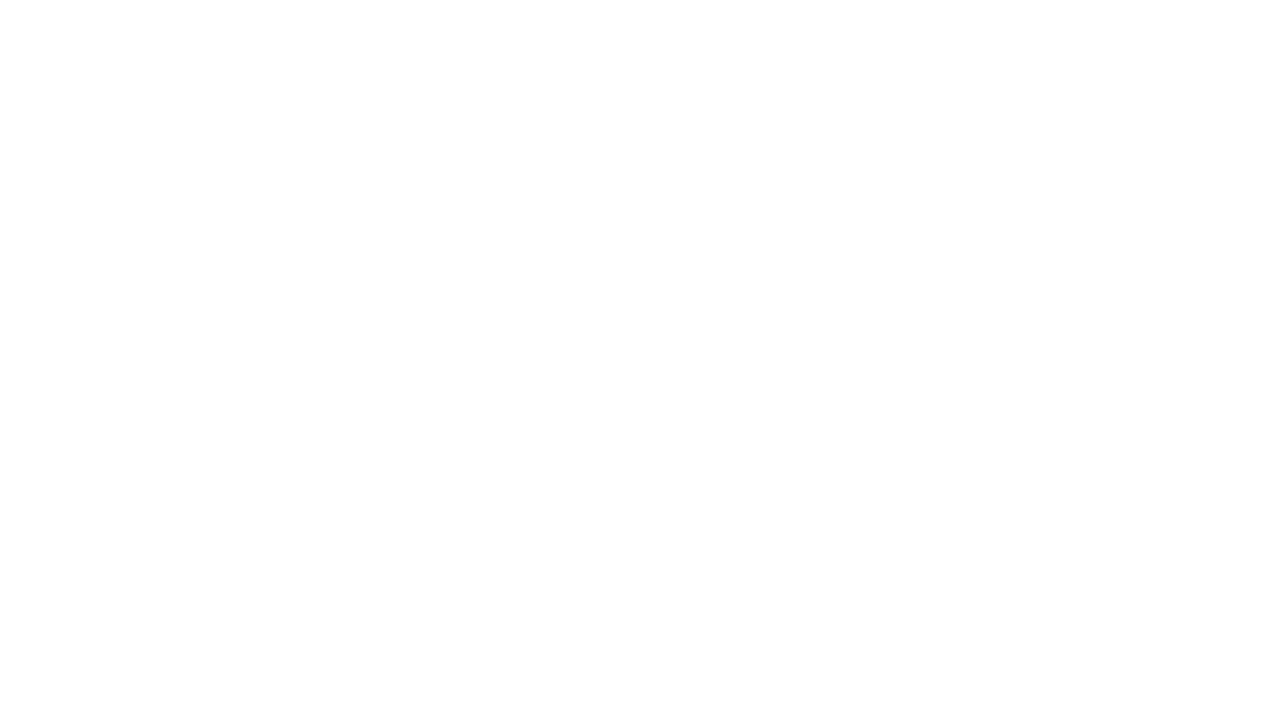